Verifies the main heading text on the page is "Witaj na stronie testowej"

Starting URL: https://testeroprogramowania.github.io/selenium/basics.html

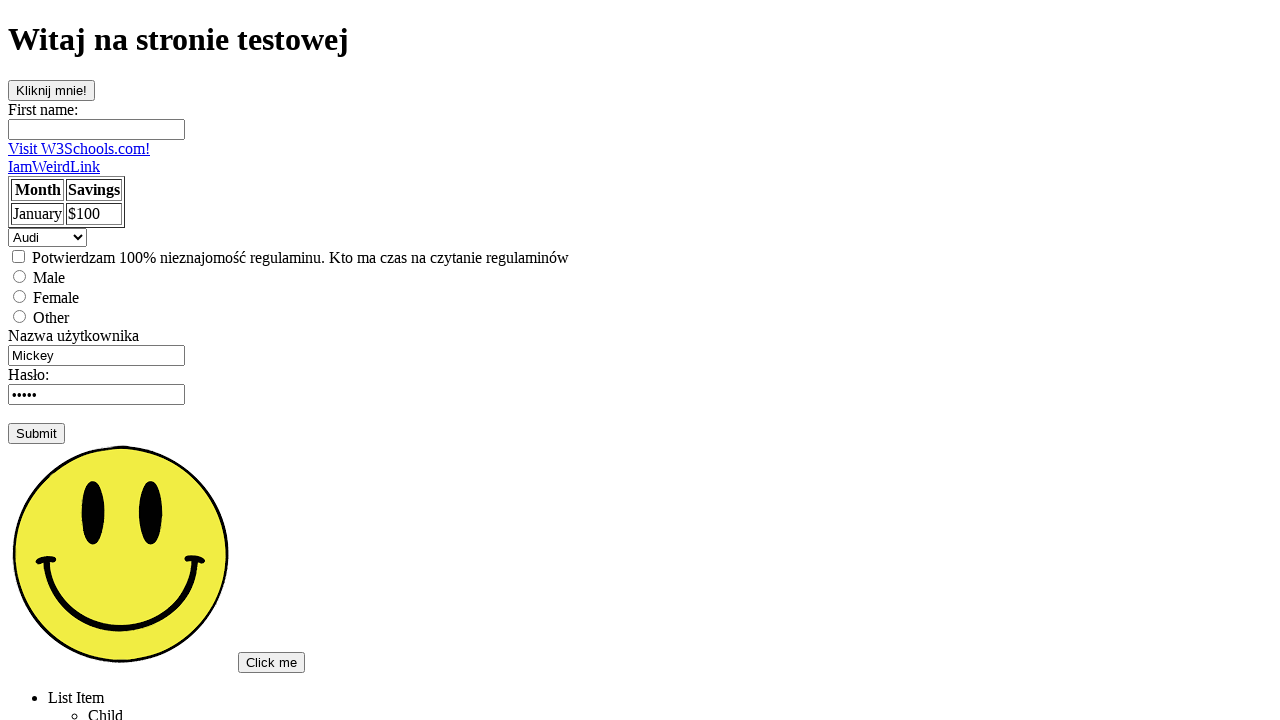

Located the main h1 heading element
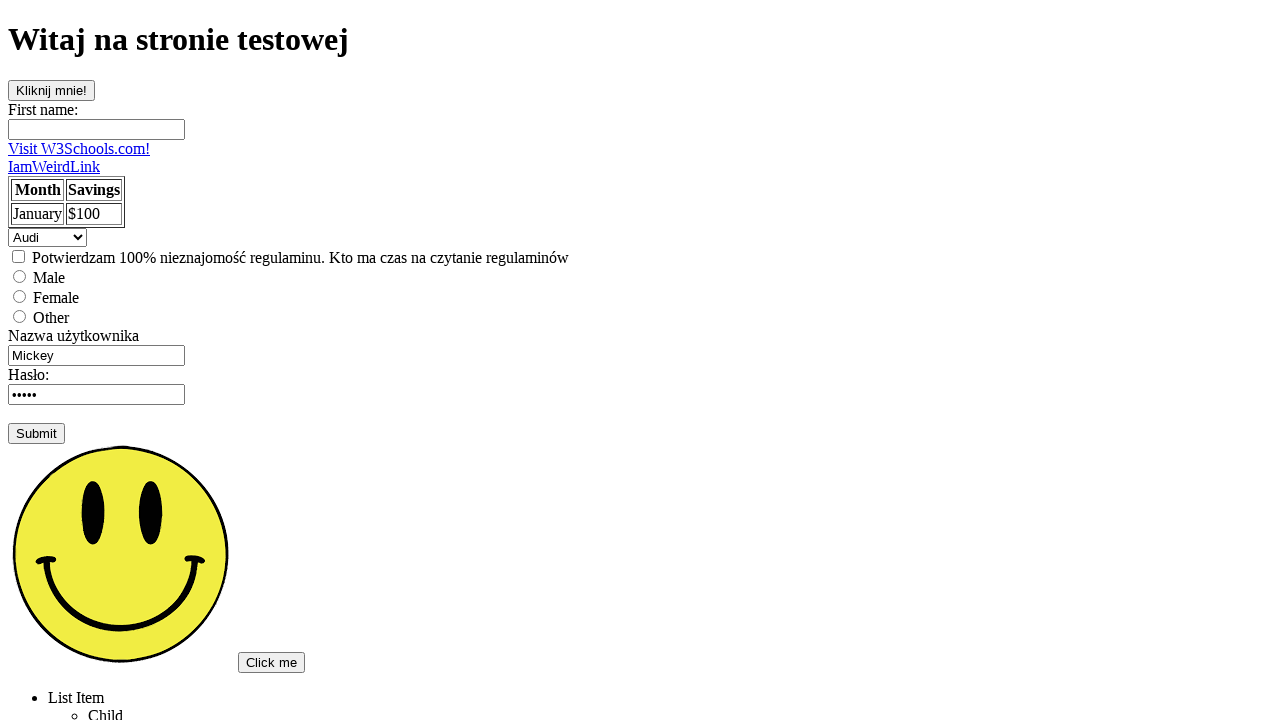

Hovered over the main heading at (640, 40) on h1
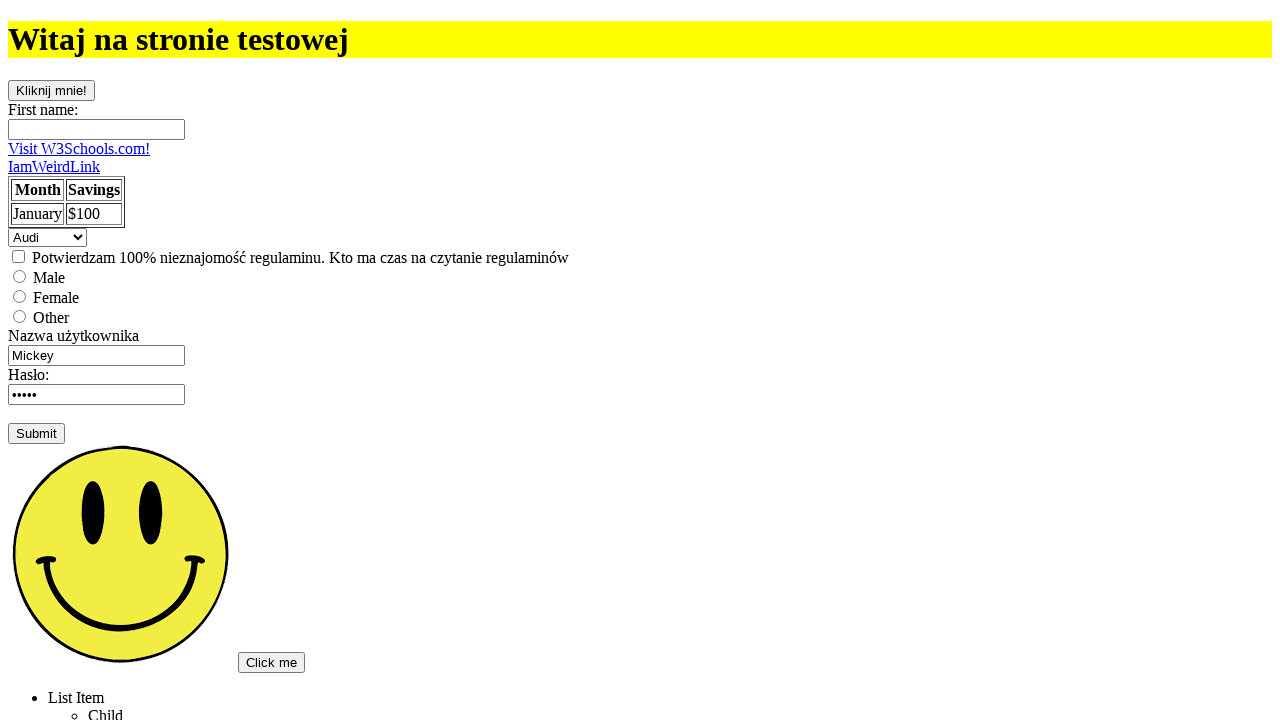

Verified heading text is 'Witaj na stronie testowej'
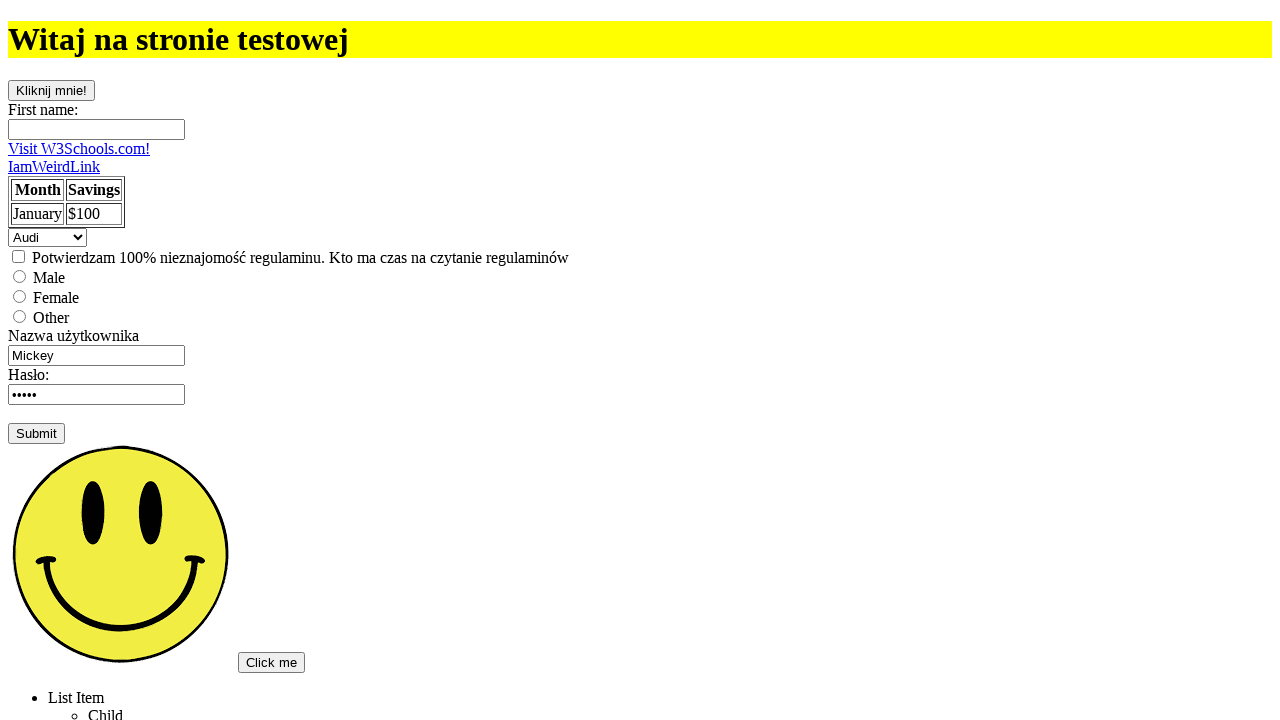

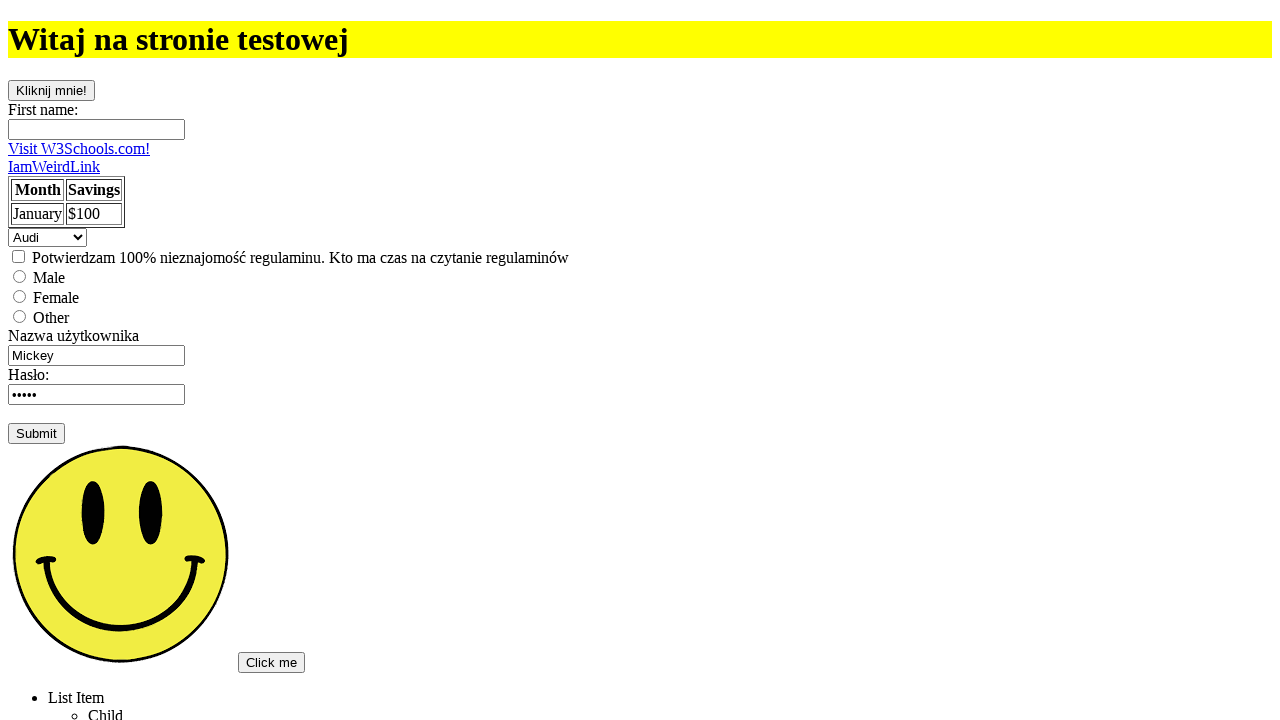